Tests if email field is required by leaving it empty while filling other fields

Starting URL: https://www.sharelane.com/cgi-bin/register.py?page=1&zip_code=75201

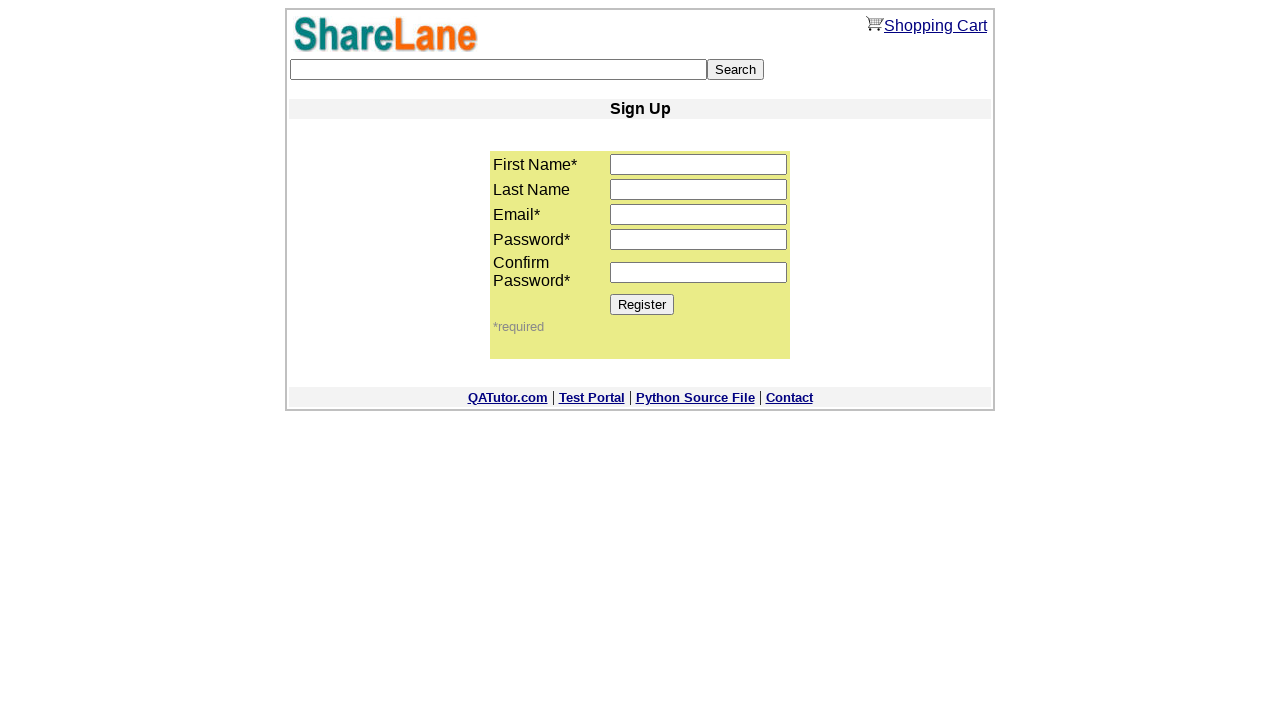

Filled first name field with 'Jane' on input[name='first_name']
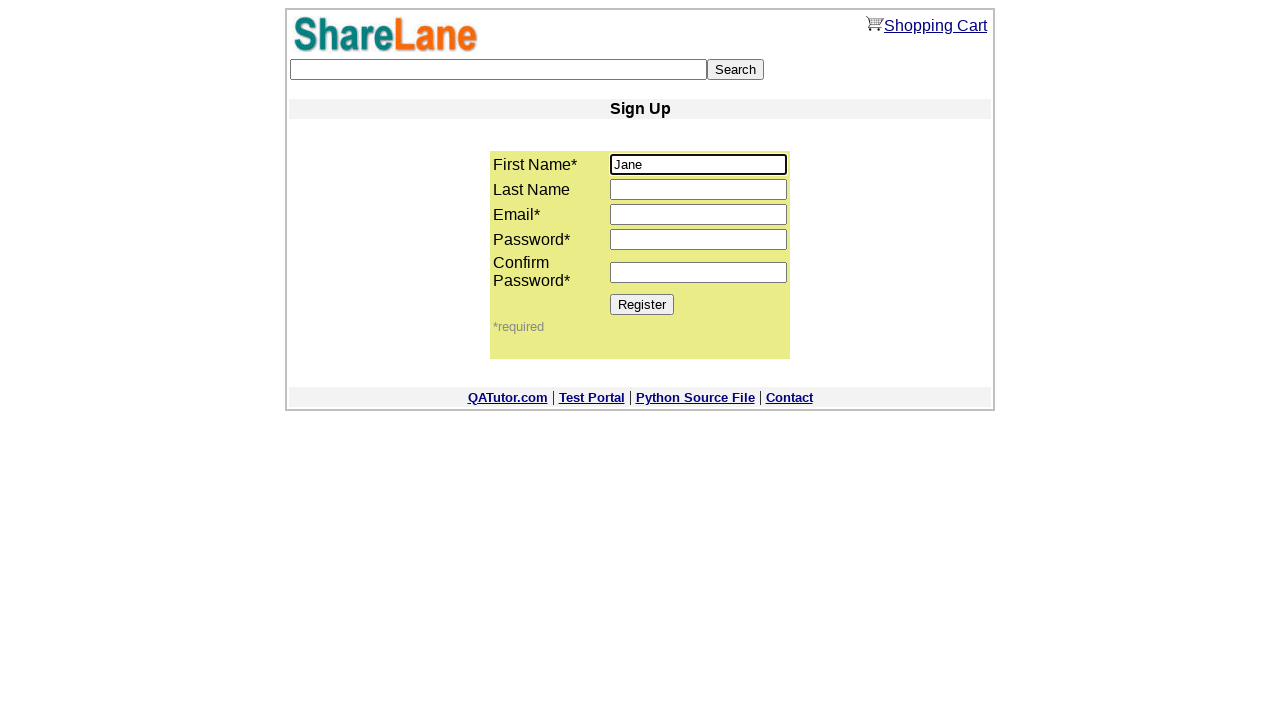

Left email field empty to test if it's required on input[name='email']
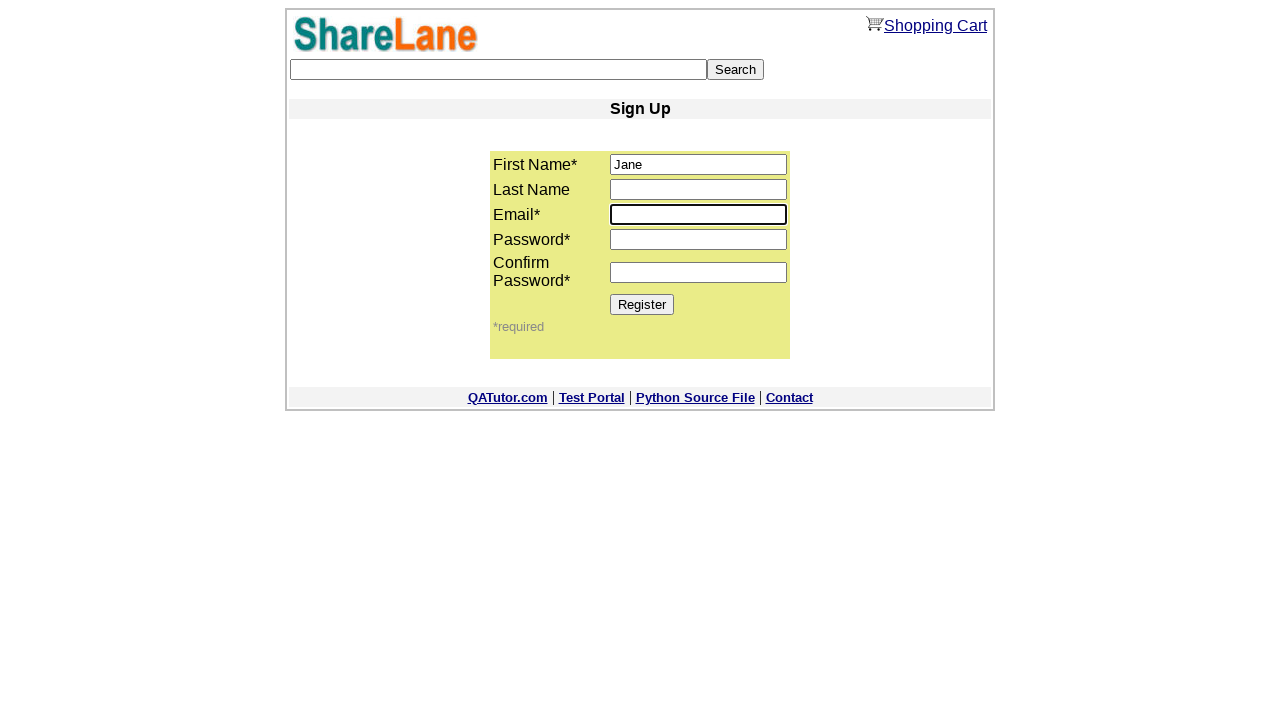

Filled password field with 'ijkl890%' on input[name='password1']
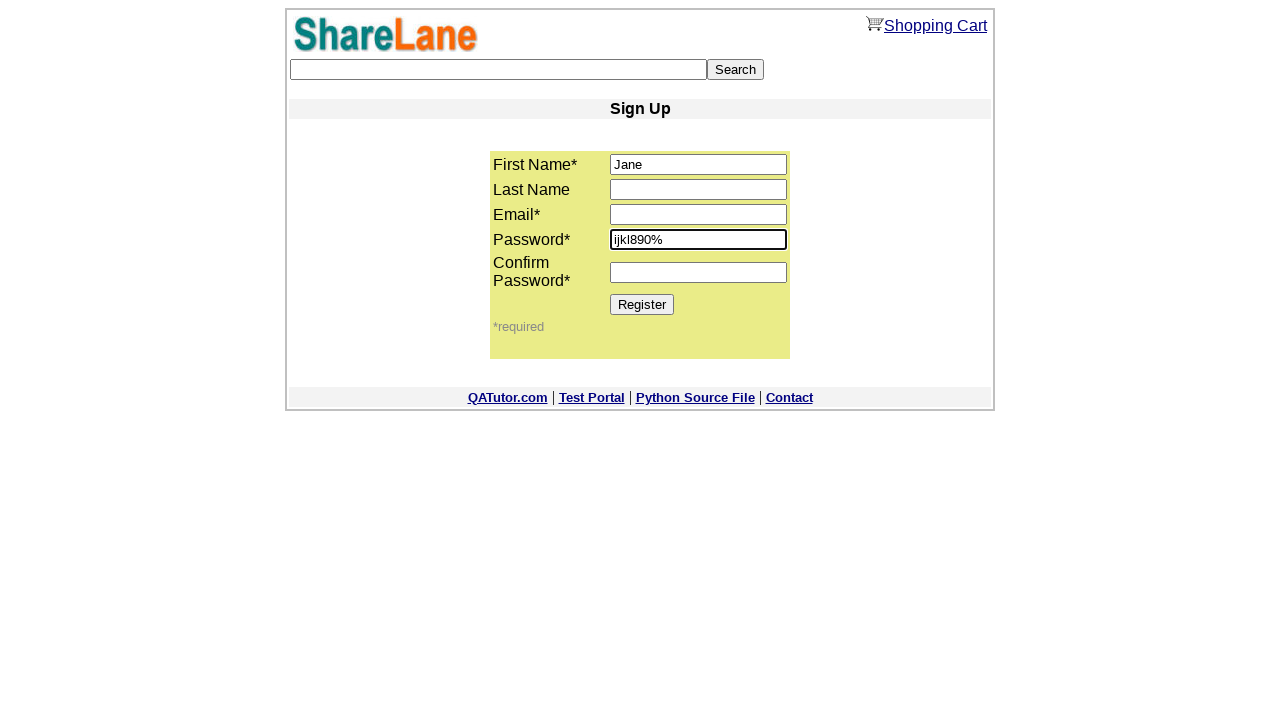

Filled password confirmation field with 'ijkl890%' on input[name='password2']
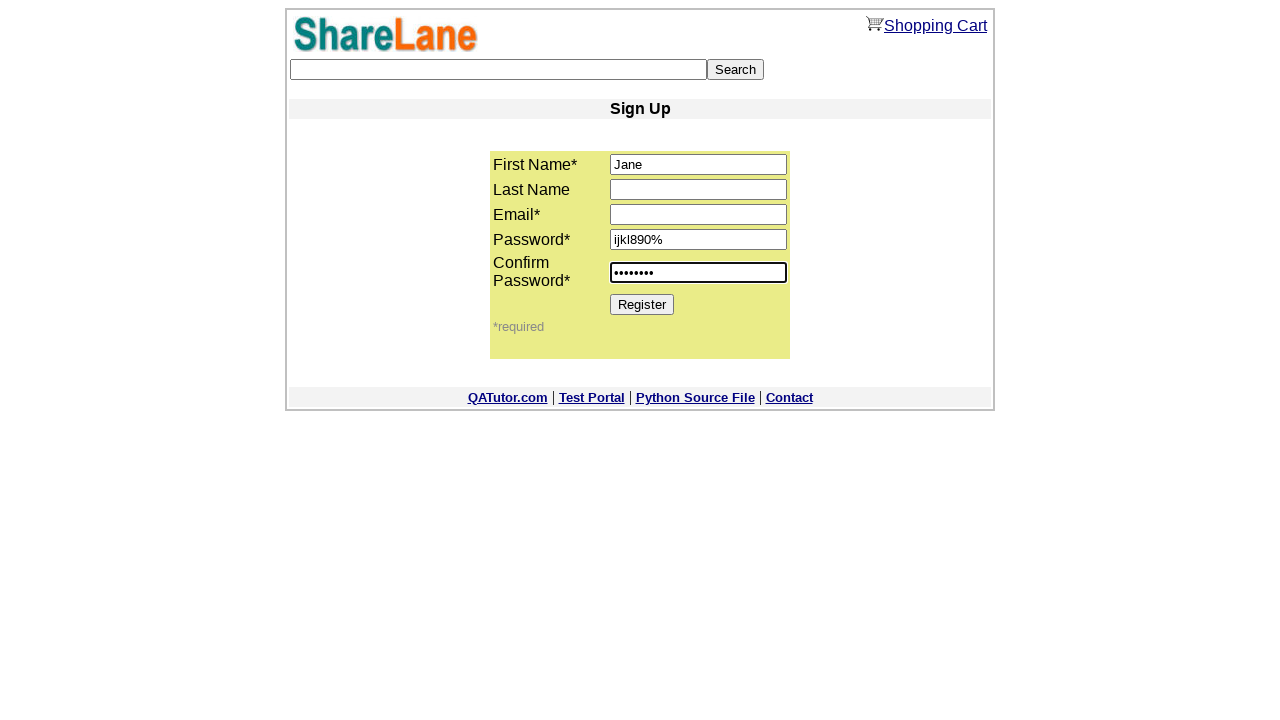

Clicked Register button to submit form without email at (642, 304) on xpath=//*[@value='Register']
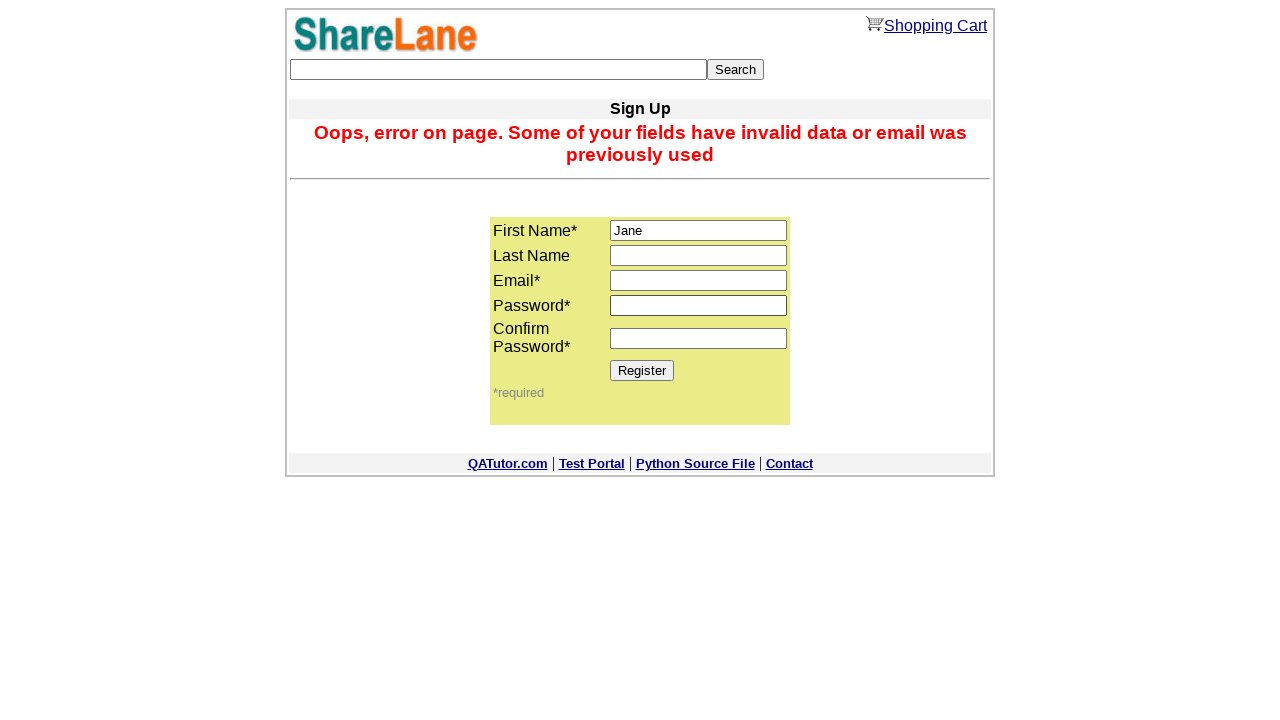

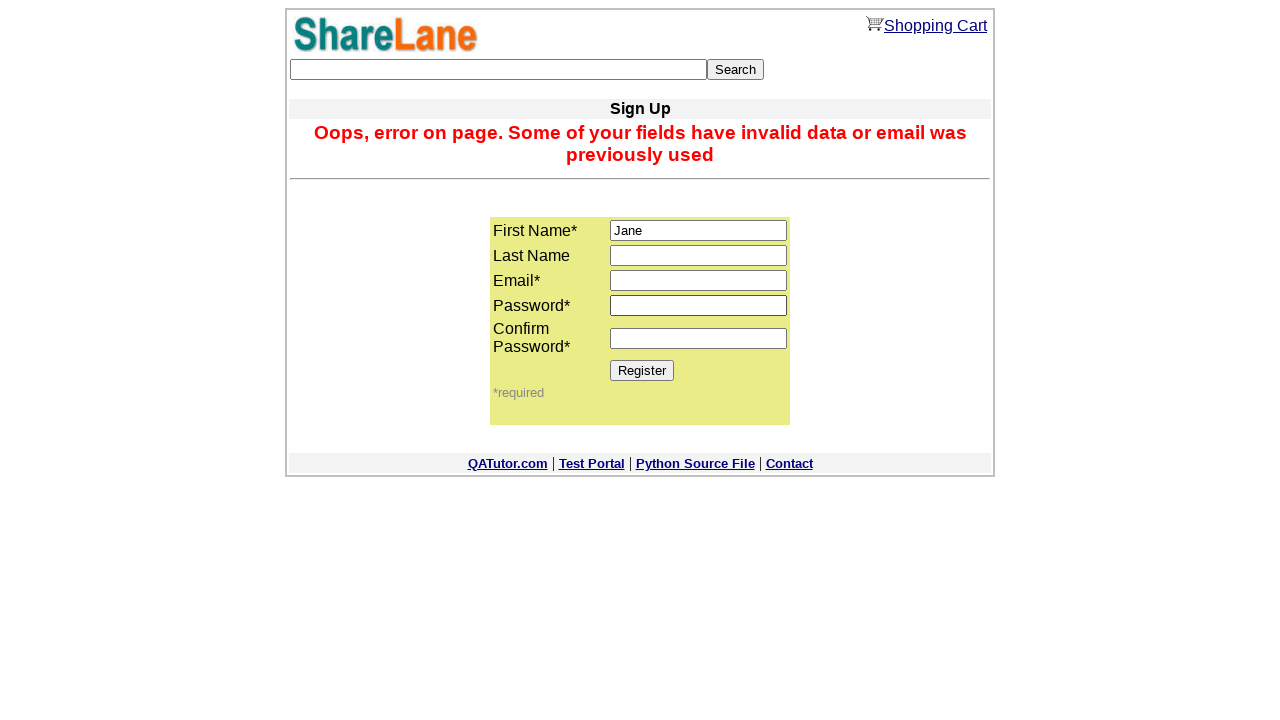